Tests dynamic controls page by clicking a toggle button to hide a checkbox element, waiting for it to disappear, then clicking again to make it reappear and verifying visibility.

Starting URL: https://v1.training-support.net/selenium/dynamic-controls

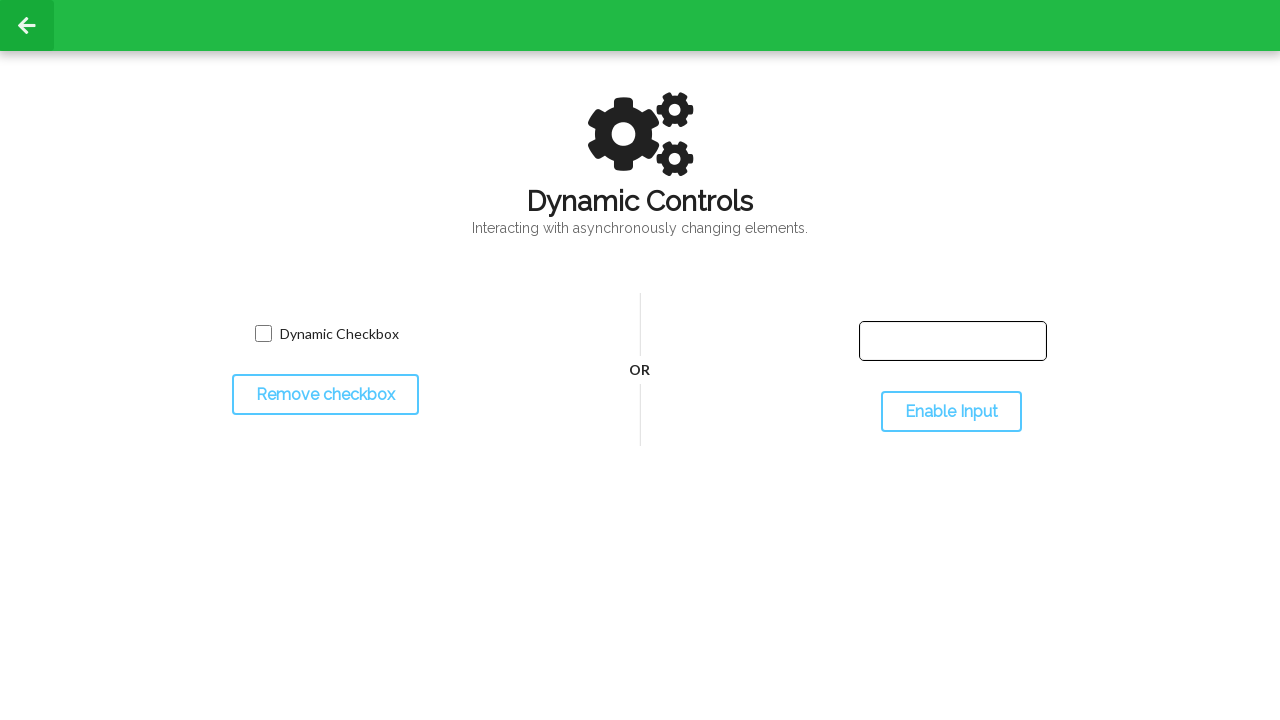

Clicked toggle button to hide the checkbox at (325, 395) on #toggleCheckbox
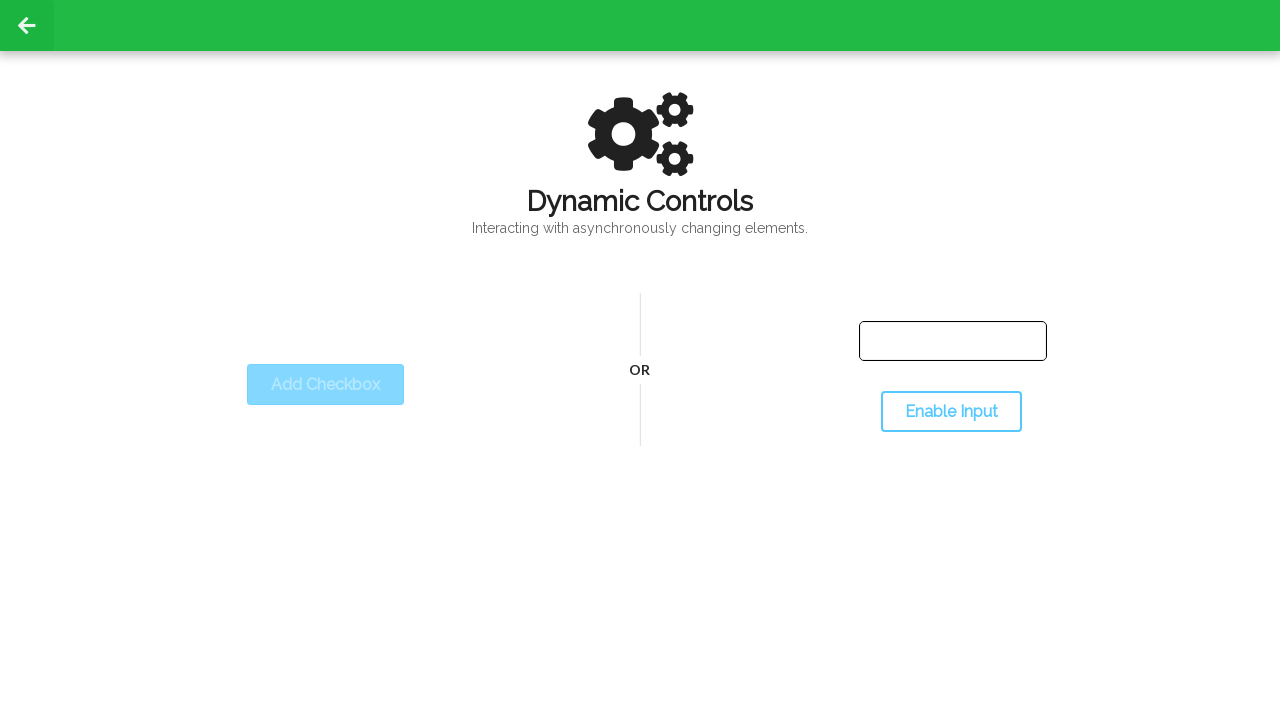

Checkbox element has become hidden
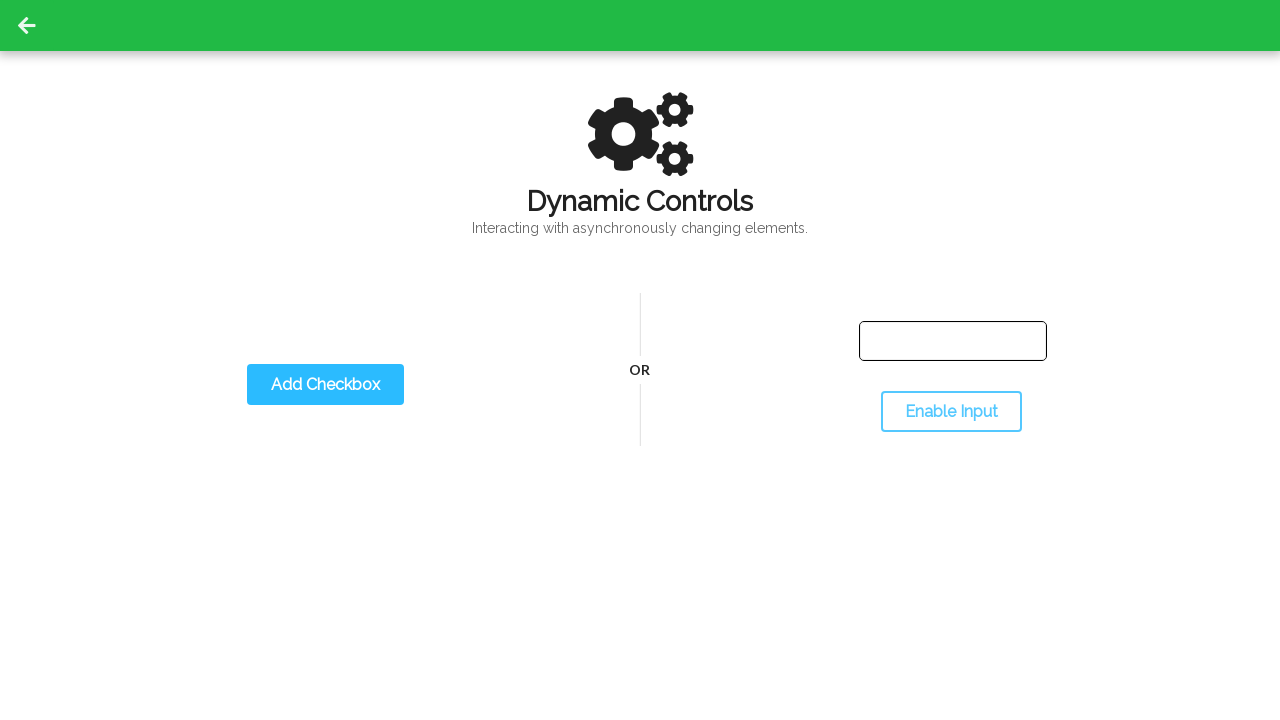

Clicked toggle button again to show the checkbox at (325, 385) on #toggleCheckbox
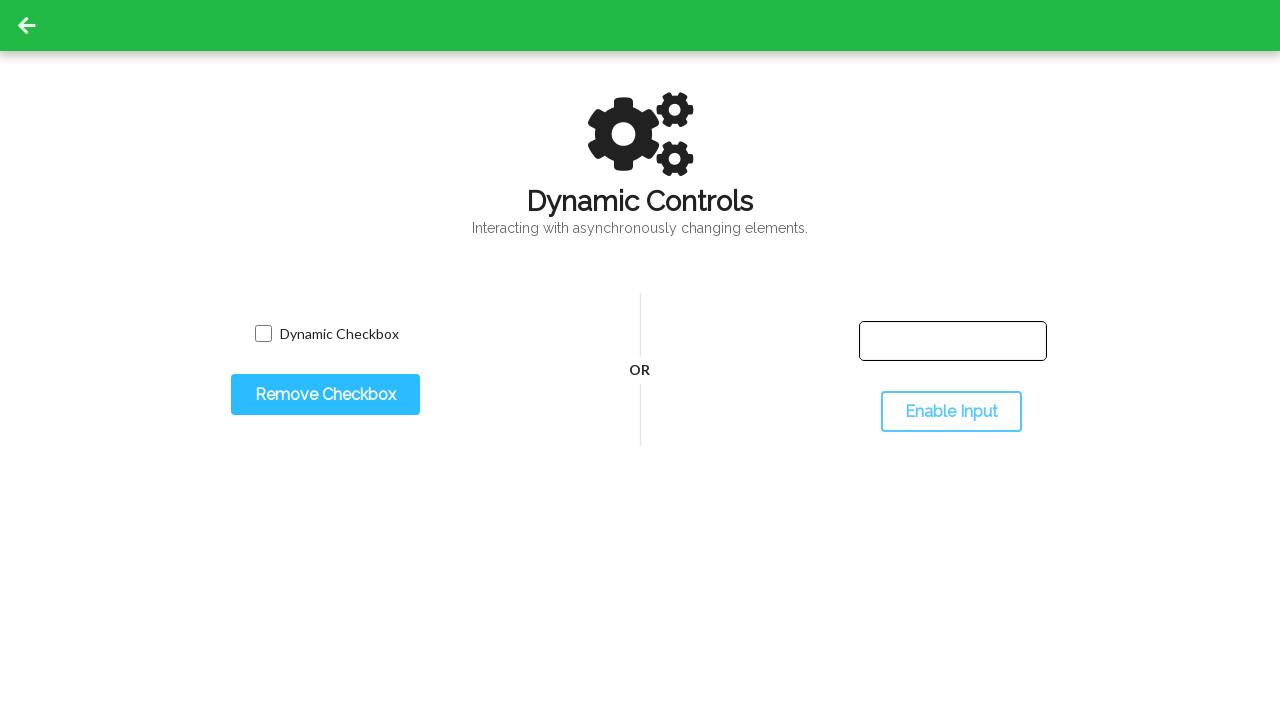

Checkbox element has become visible again
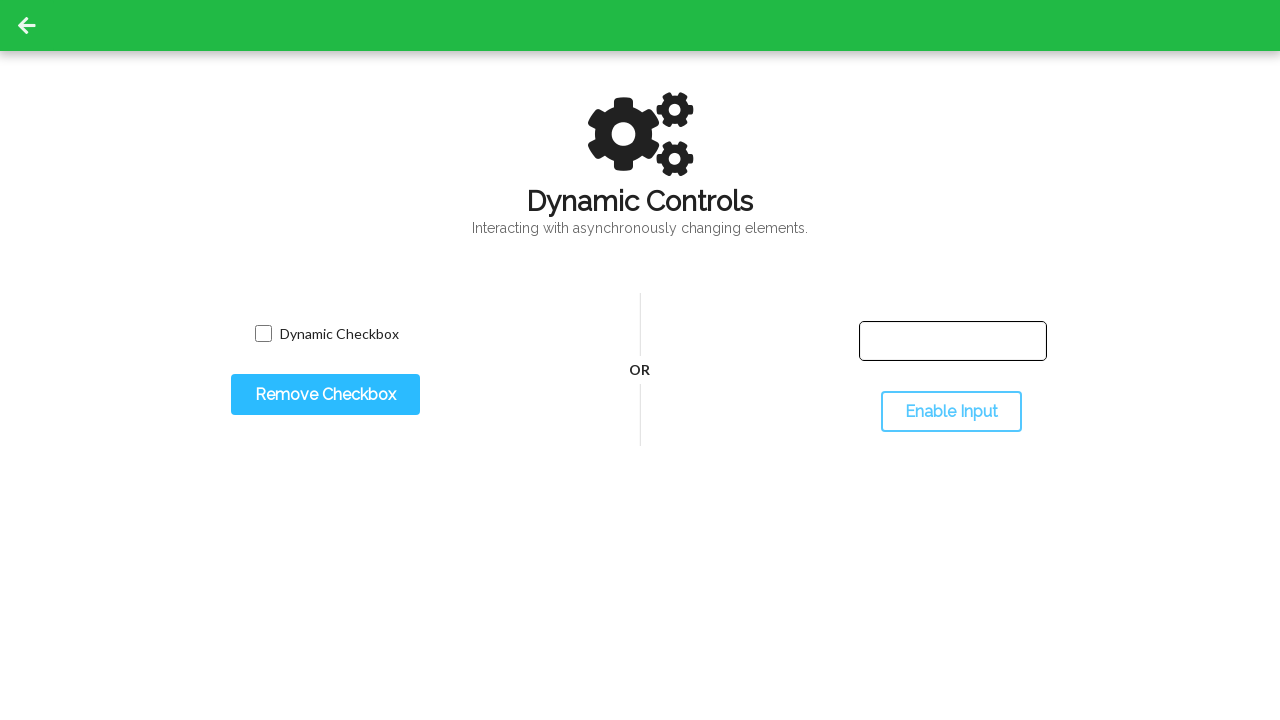

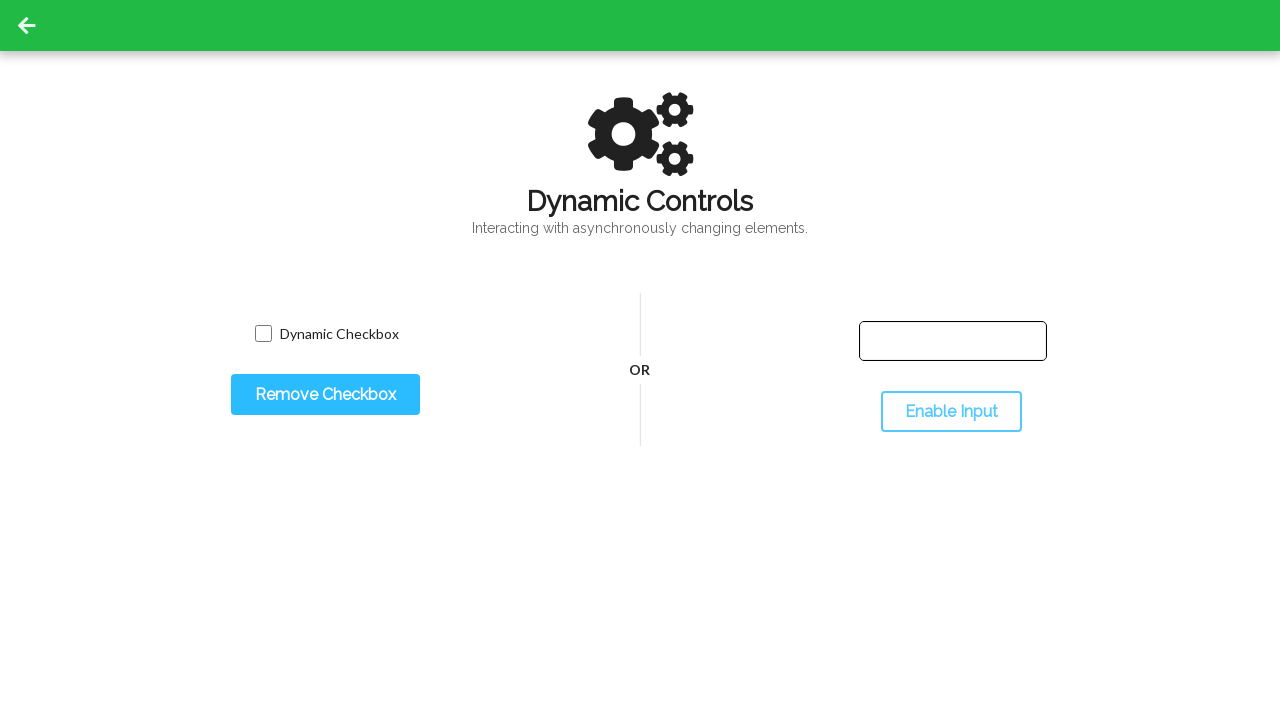